Navigates to inputs page and clicks the home navigation link to verify it returns to the Practice page

Starting URL: https://practice.cydeo.com/inputs

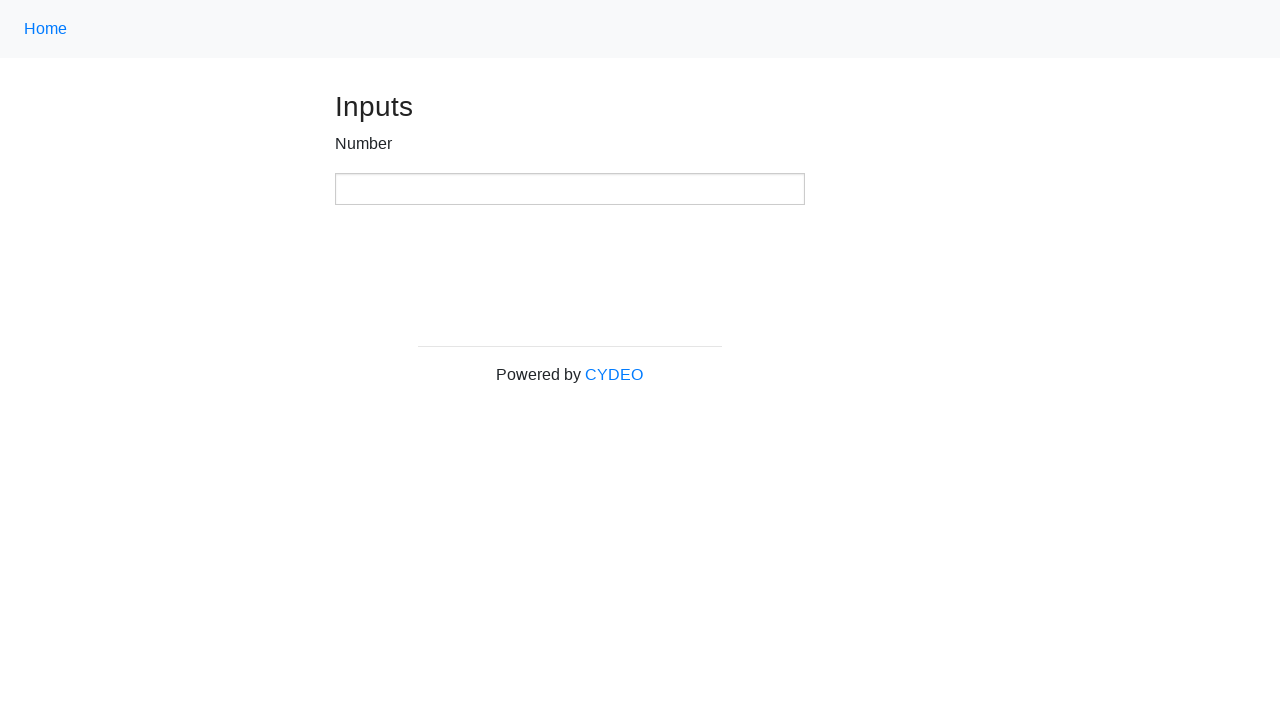

Clicked home navigation link at (46, 29) on .nav-link
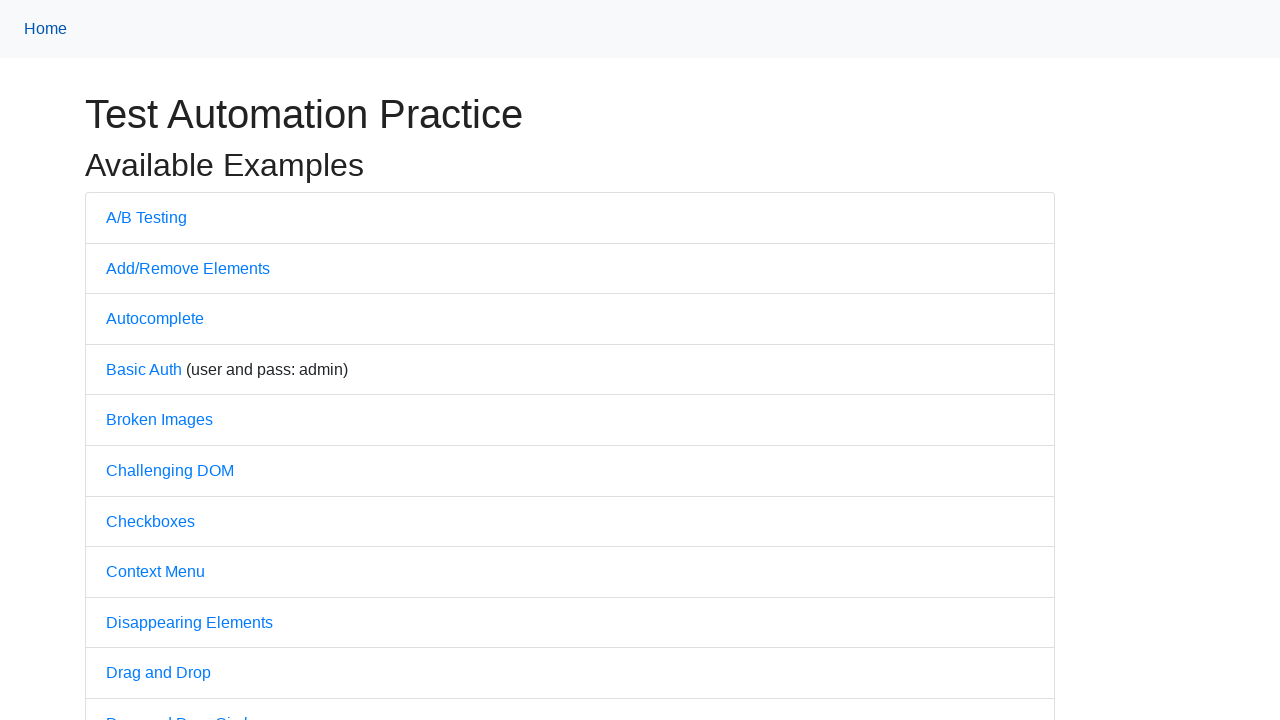

Verified page title is 'Practice'
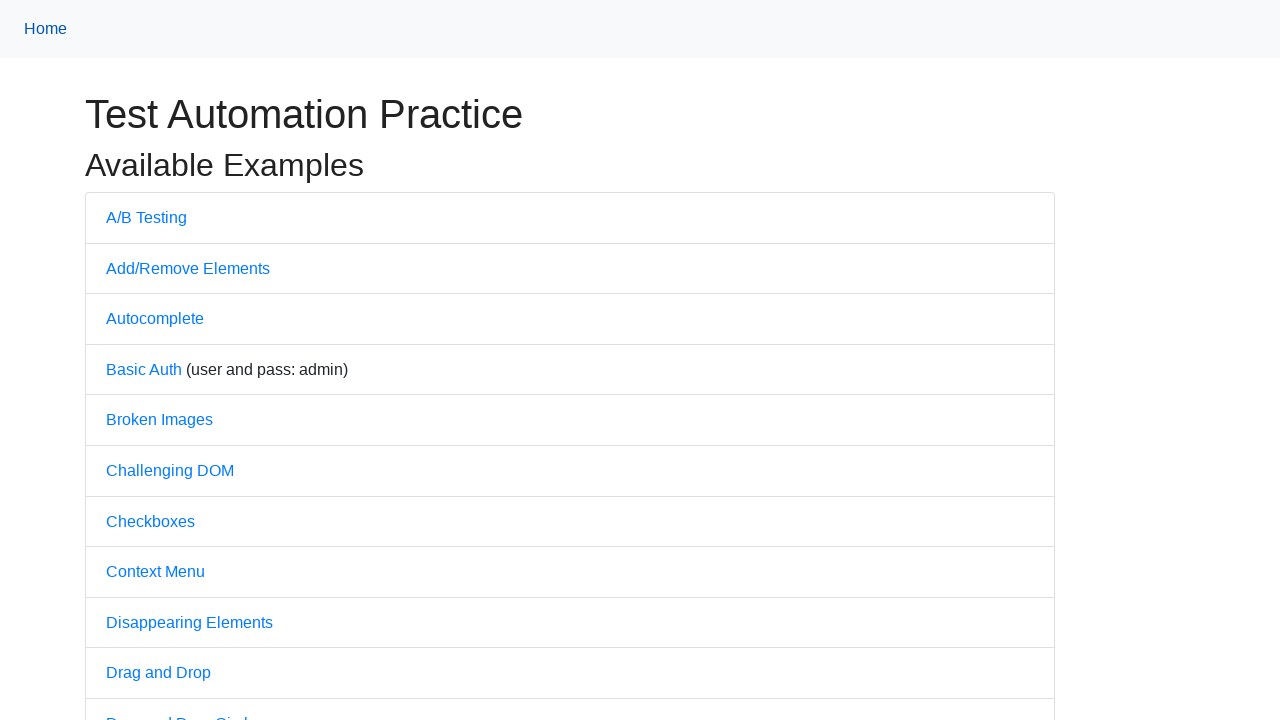

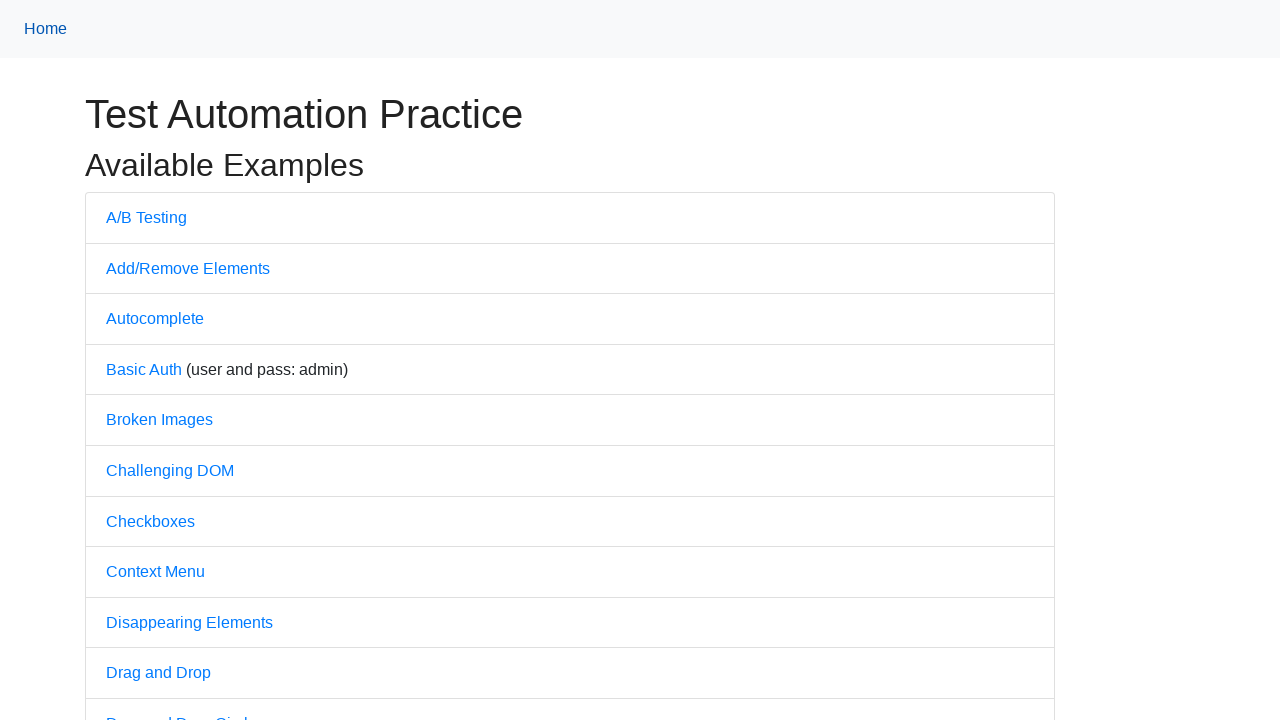